Tests that new todo items are appended to the bottom of the list by creating 3 items

Starting URL: https://demo.playwright.dev/todomvc

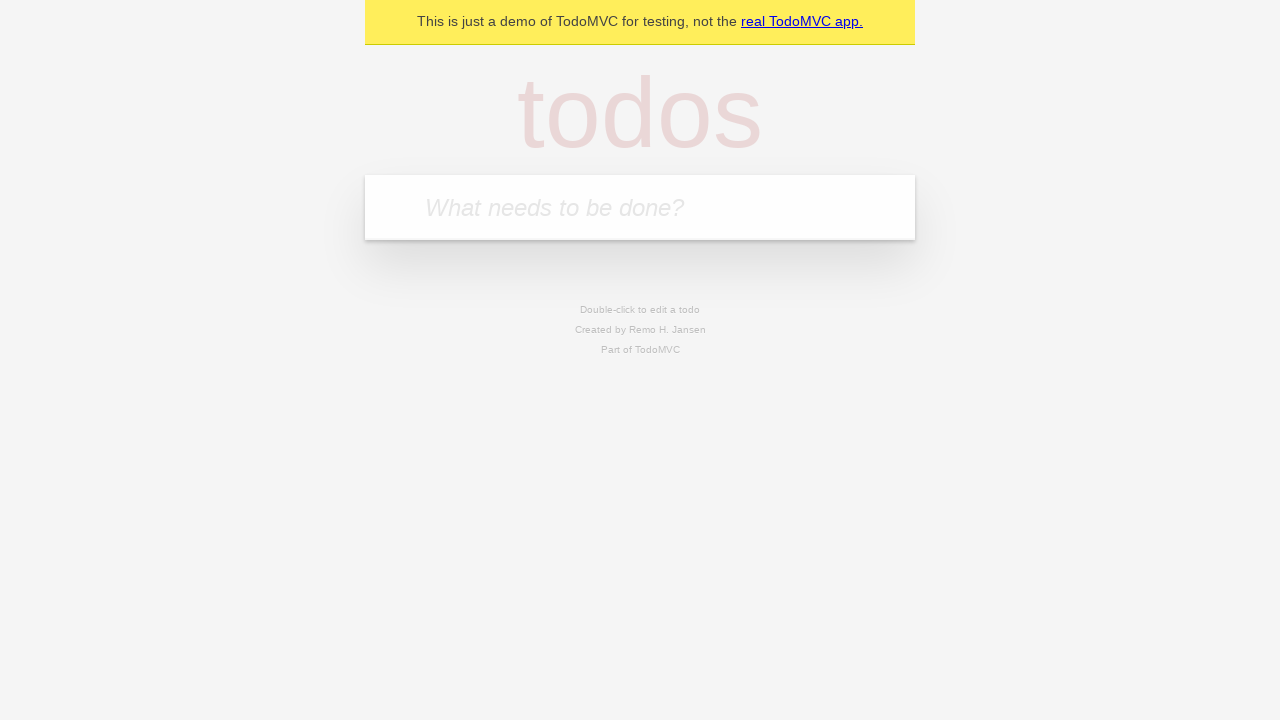

Filled input field with first todo item 'buy some cheese' on internal:attr=[placeholder="What needs to be done?"i]
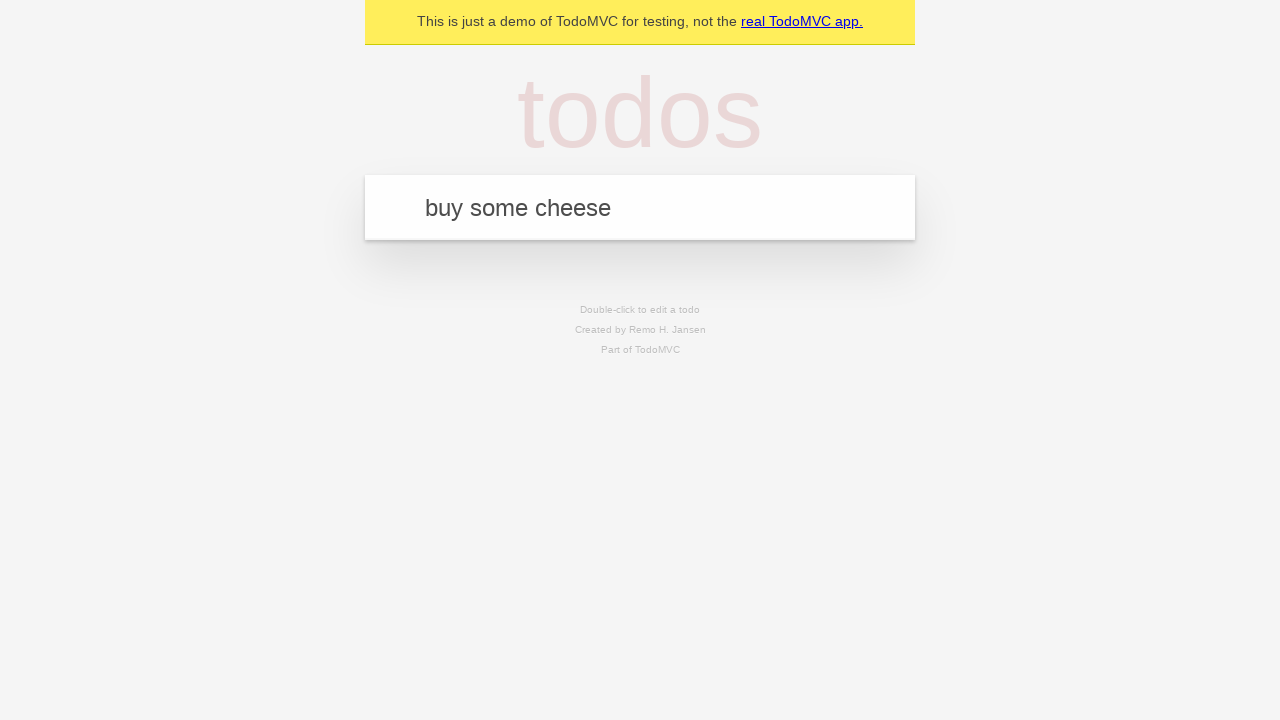

Pressed Enter to add first todo item on internal:attr=[placeholder="What needs to be done?"i]
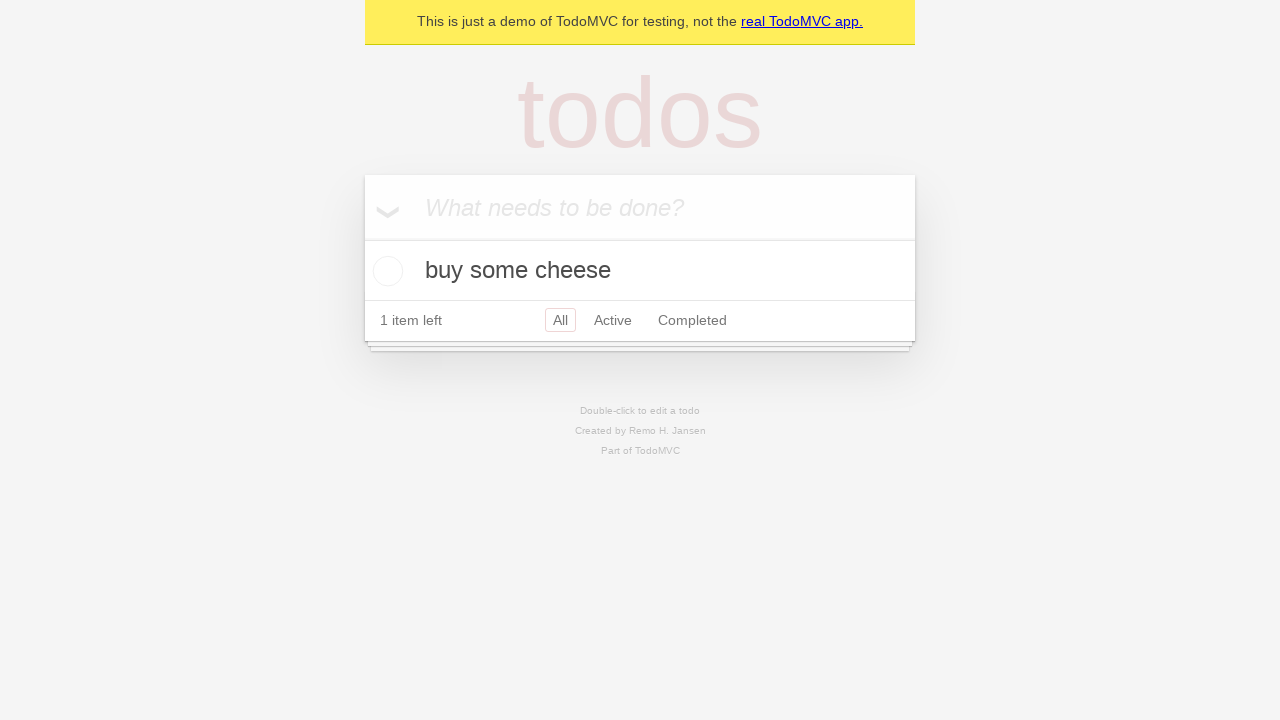

Filled input field with second todo item 'feed the cat' on internal:attr=[placeholder="What needs to be done?"i]
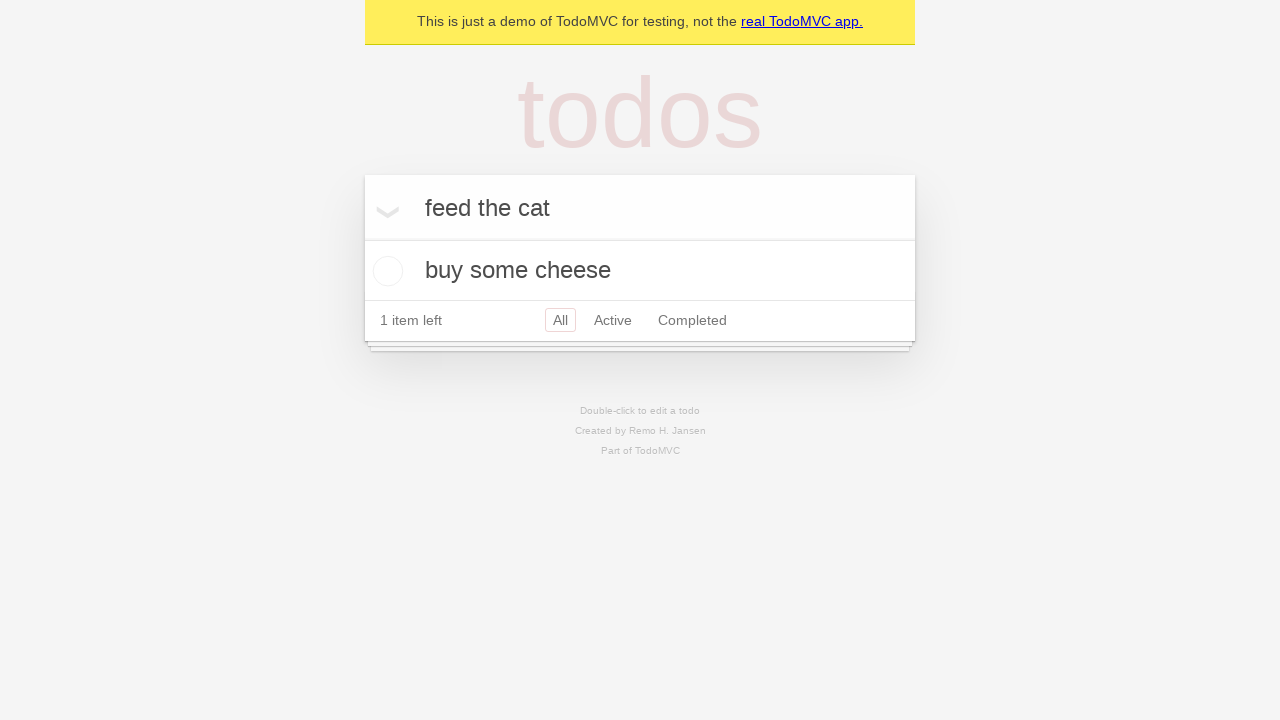

Pressed Enter to add second todo item on internal:attr=[placeholder="What needs to be done?"i]
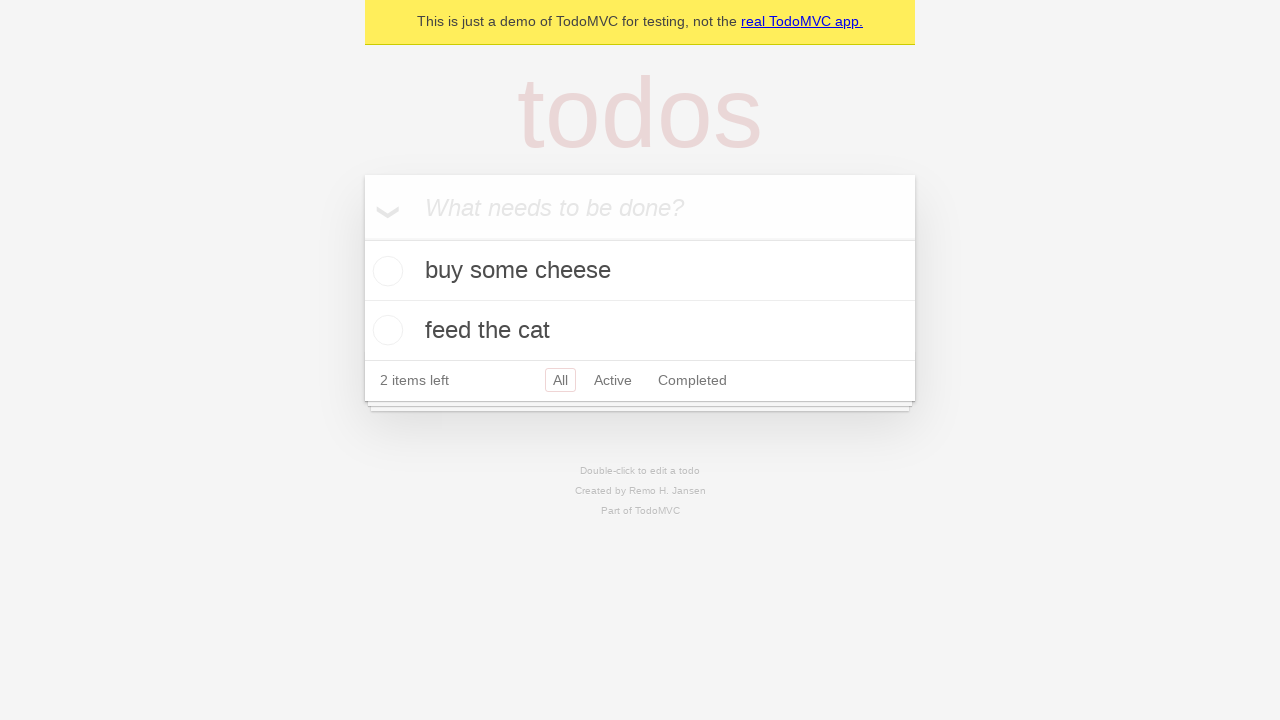

Filled input field with third todo item 'book a doctors appointment' on internal:attr=[placeholder="What needs to be done?"i]
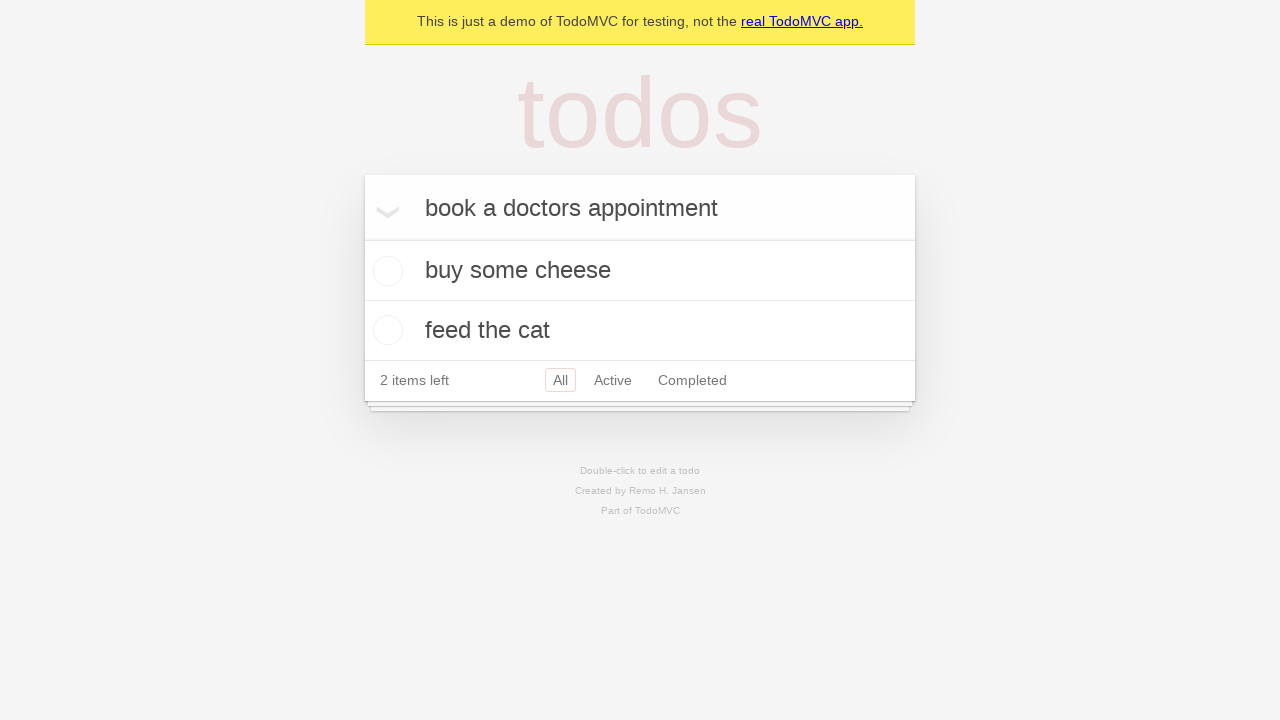

Pressed Enter to add third todo item on internal:attr=[placeholder="What needs to be done?"i]
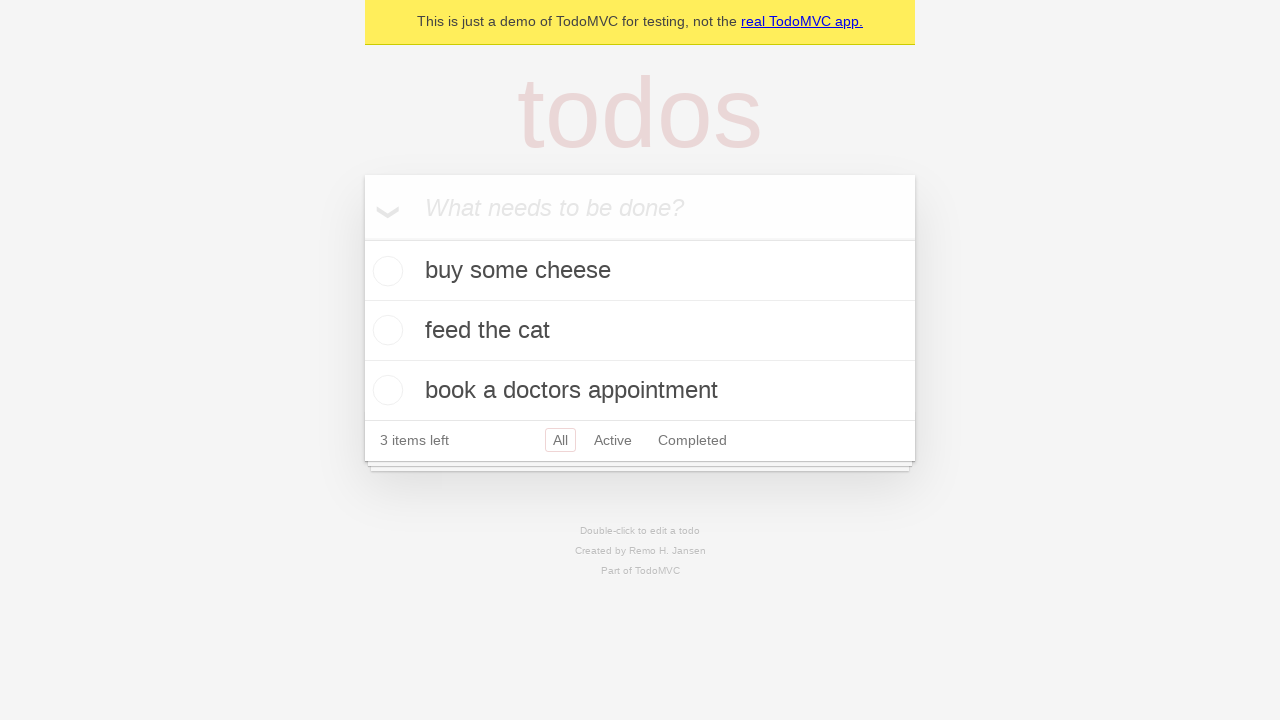

Verified all 3 todo items are visible in the list
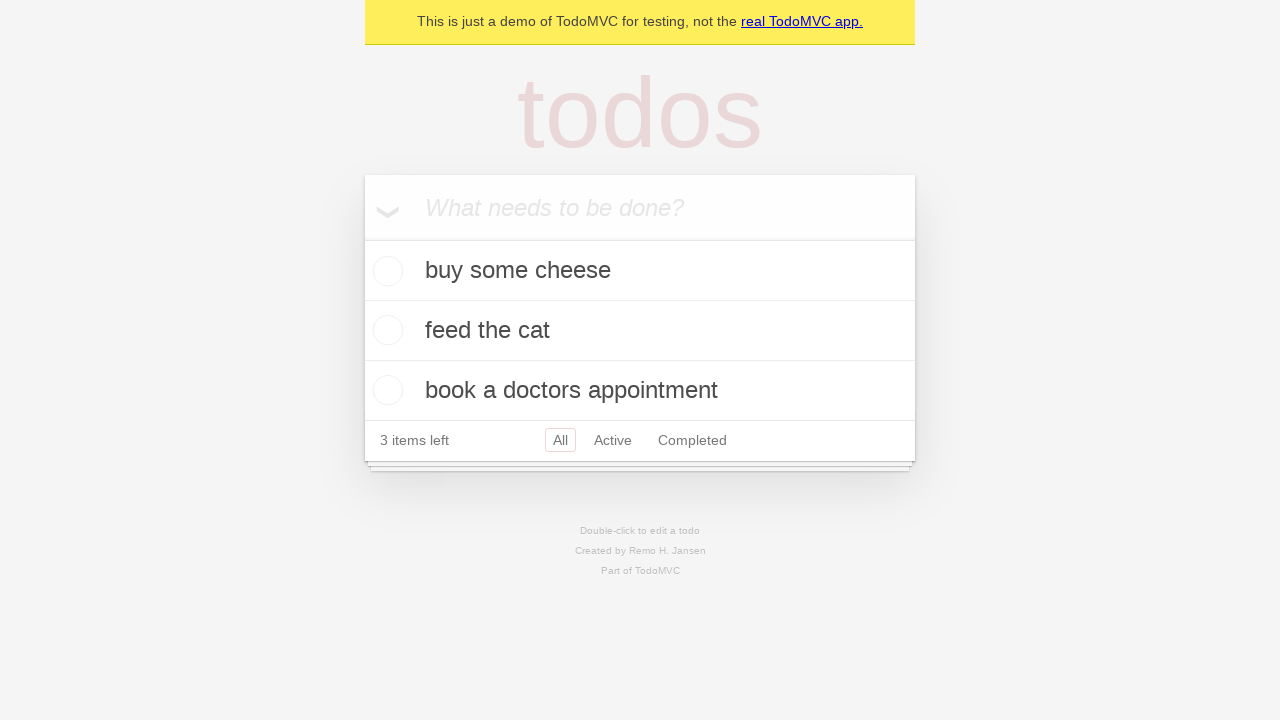

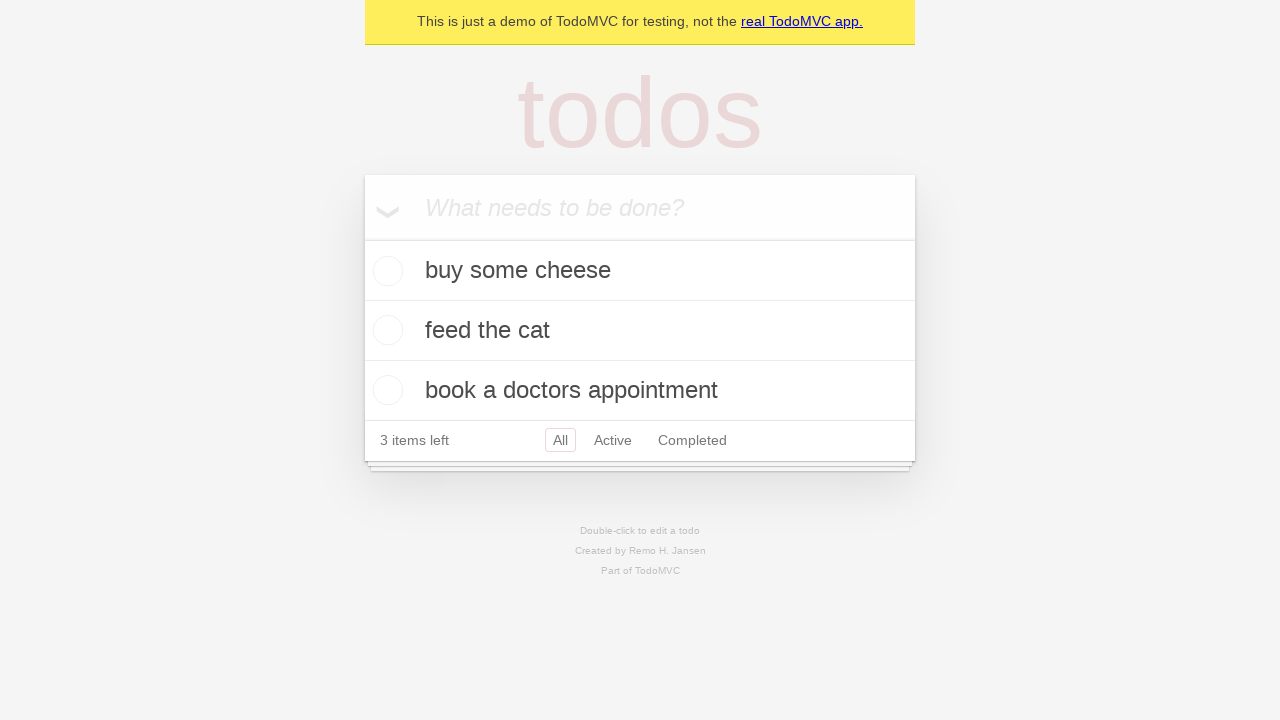